Tests sorting data table with attributes in ascending order by clicking on the dues column header and verifying the values are sorted

Starting URL: http://the-internet.herokuapp.com/tables

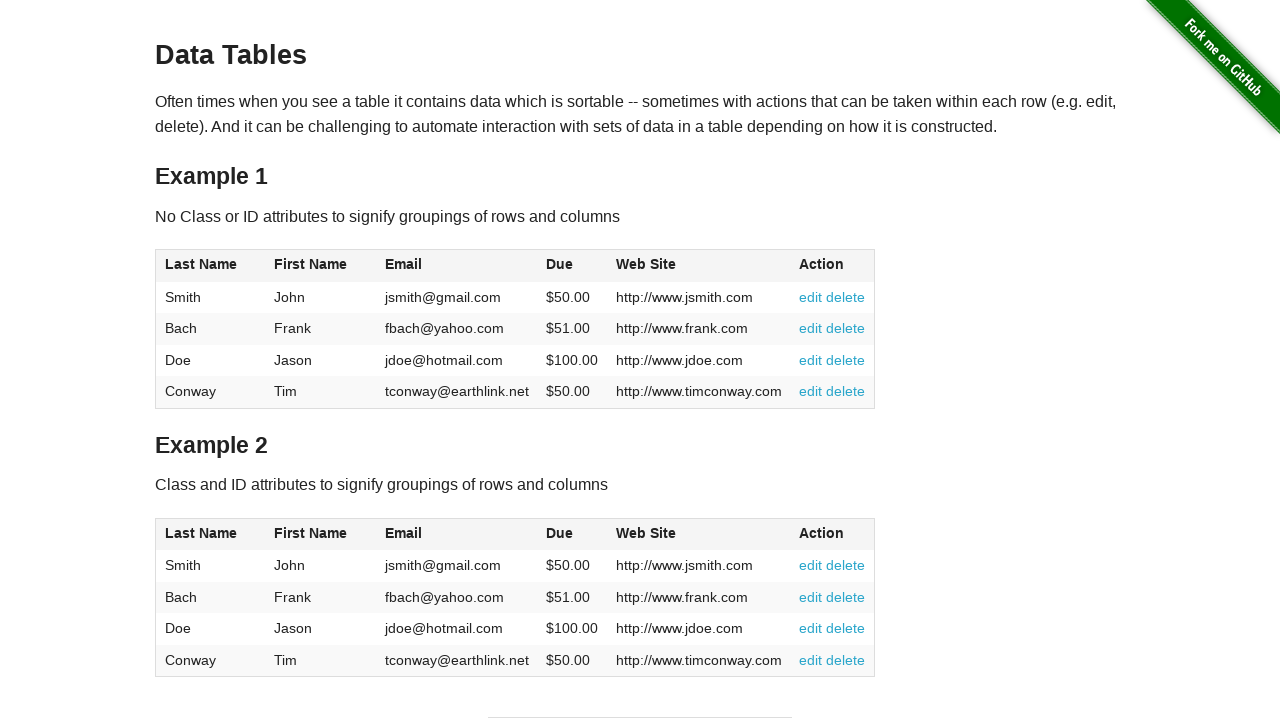

Clicked on the dues column header to sort at (560, 533) on #table2 thead .dues
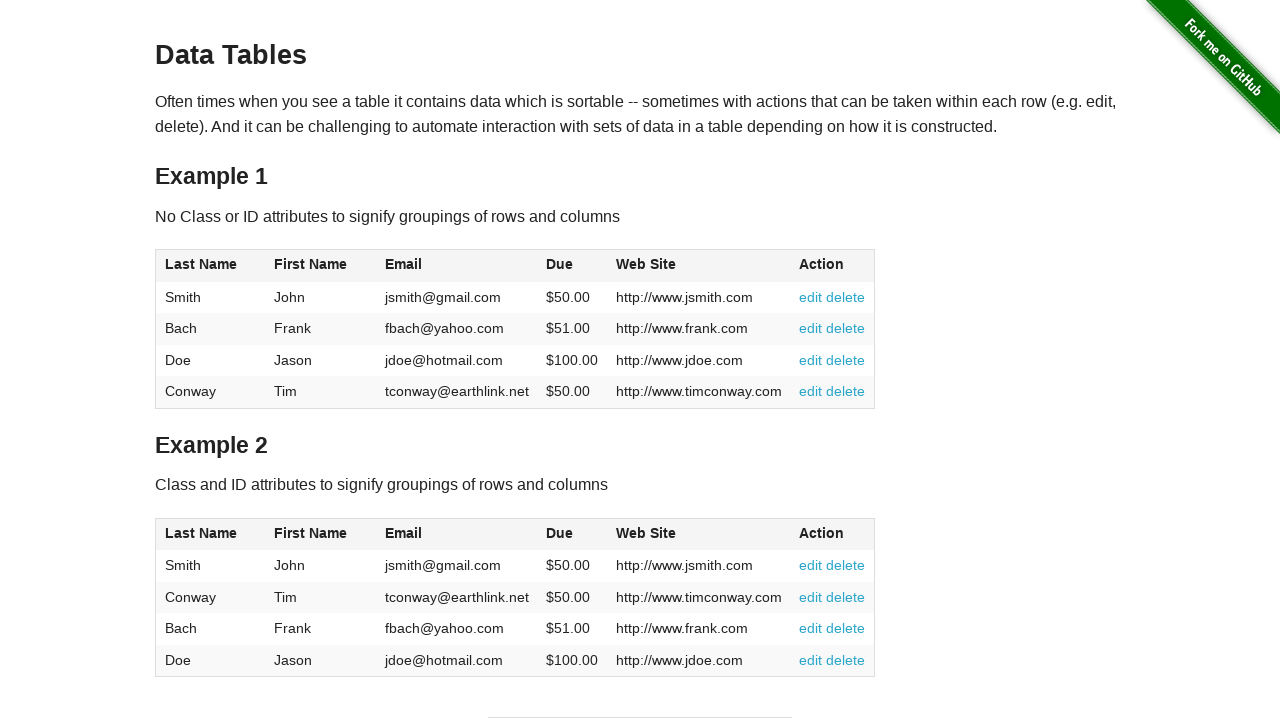

Table sorted and dues column visible
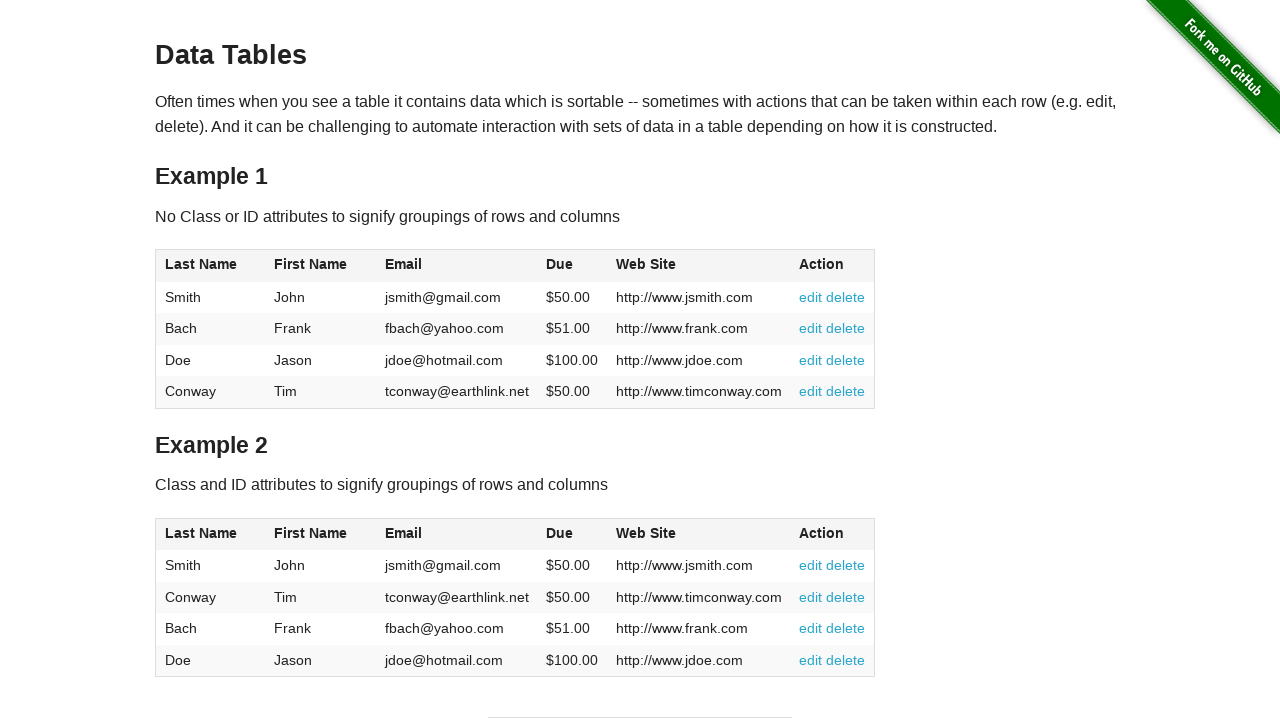

Retrieved all dues values from table
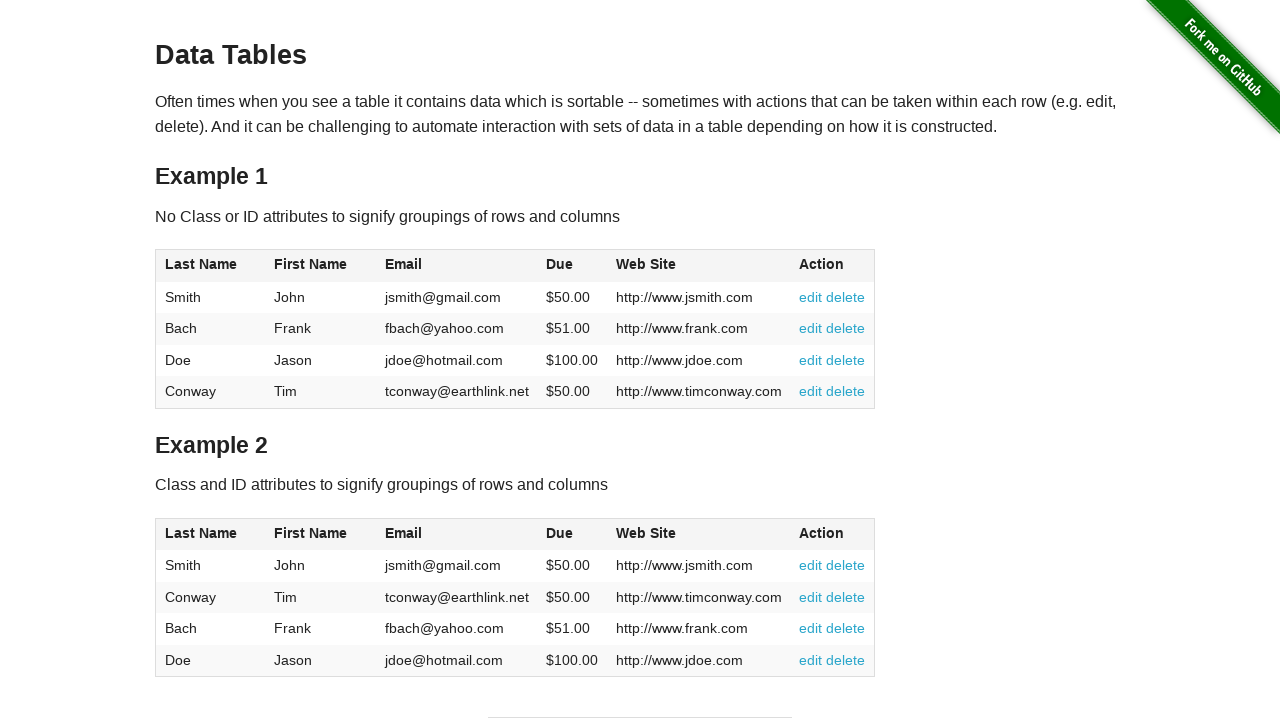

Extracted and converted 4 dues values to floats
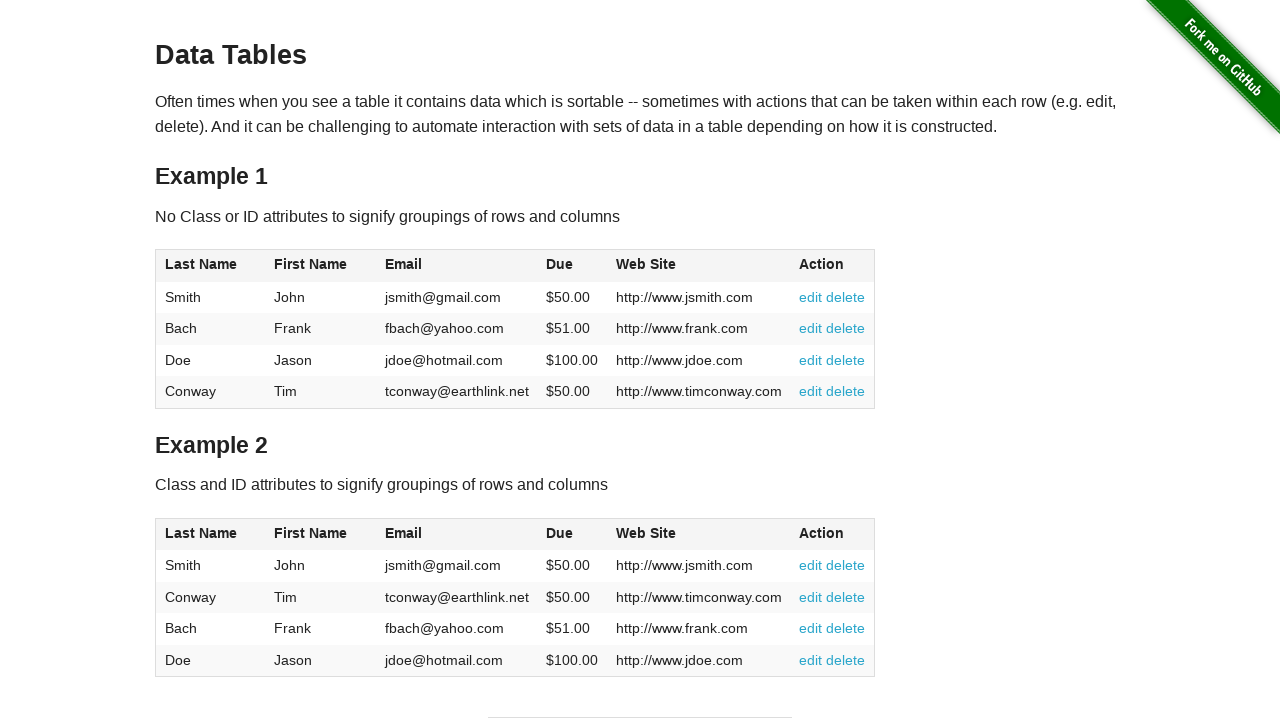

Verified that dues values are sorted in ascending order
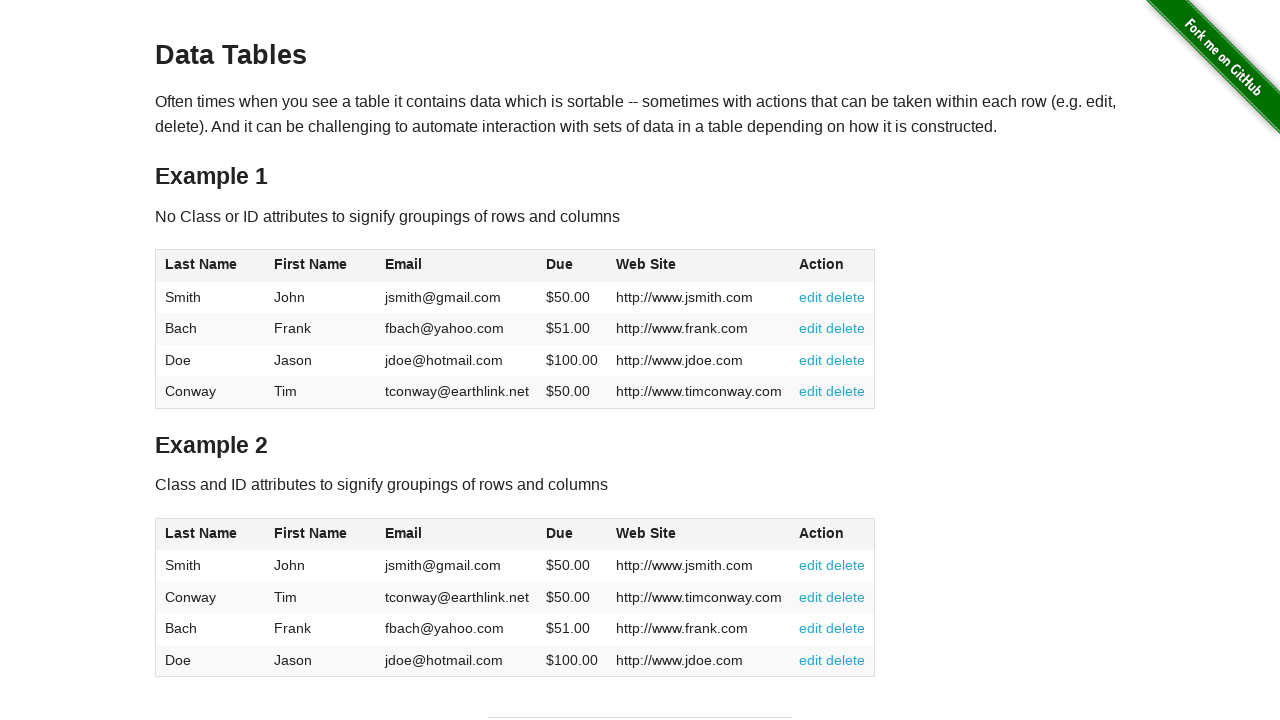

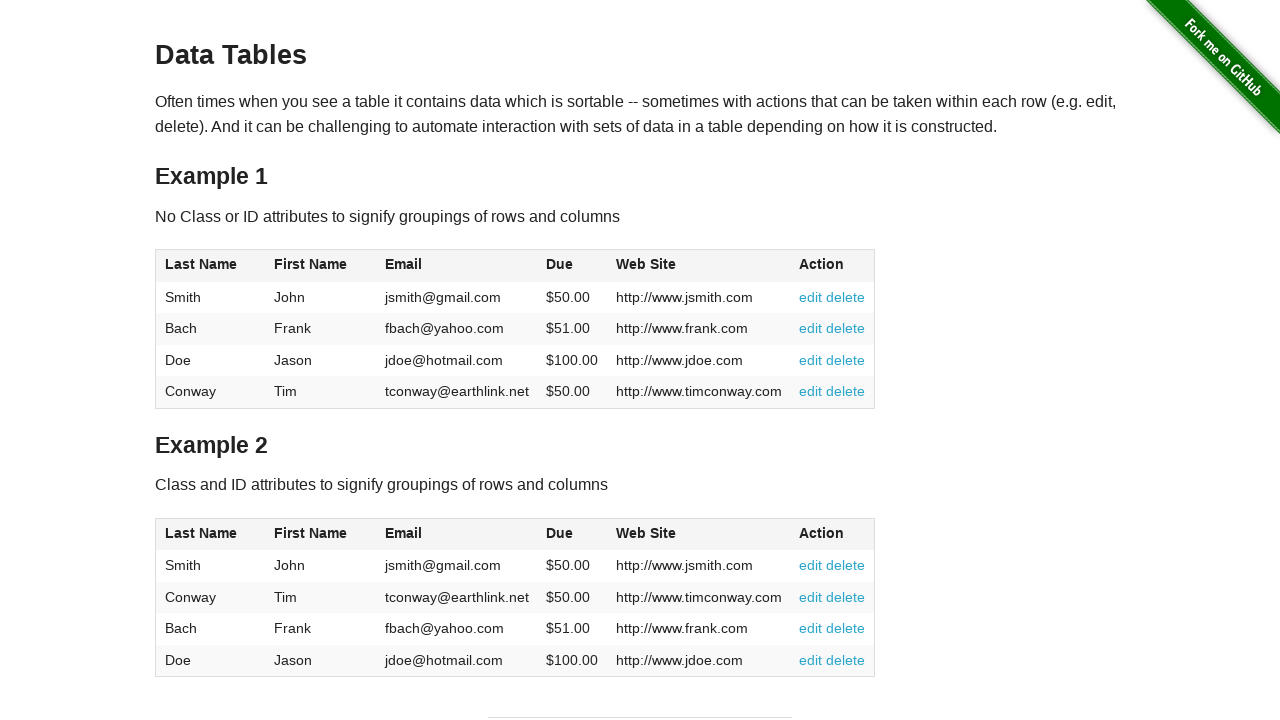